Demonstrates implicit wait by navigating to a page and clicking a login button element after waiting for it to be present

Starting URL: https://the-internet.herokuapp.com/login

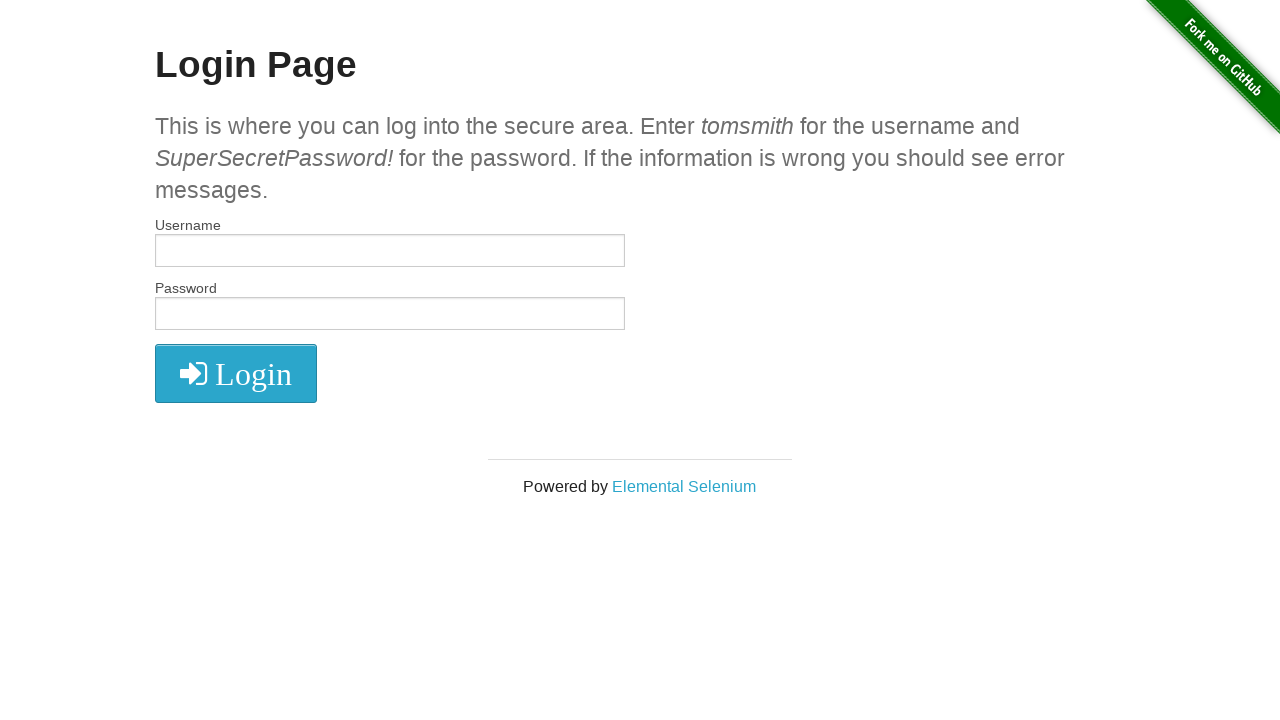

Navigated to login page
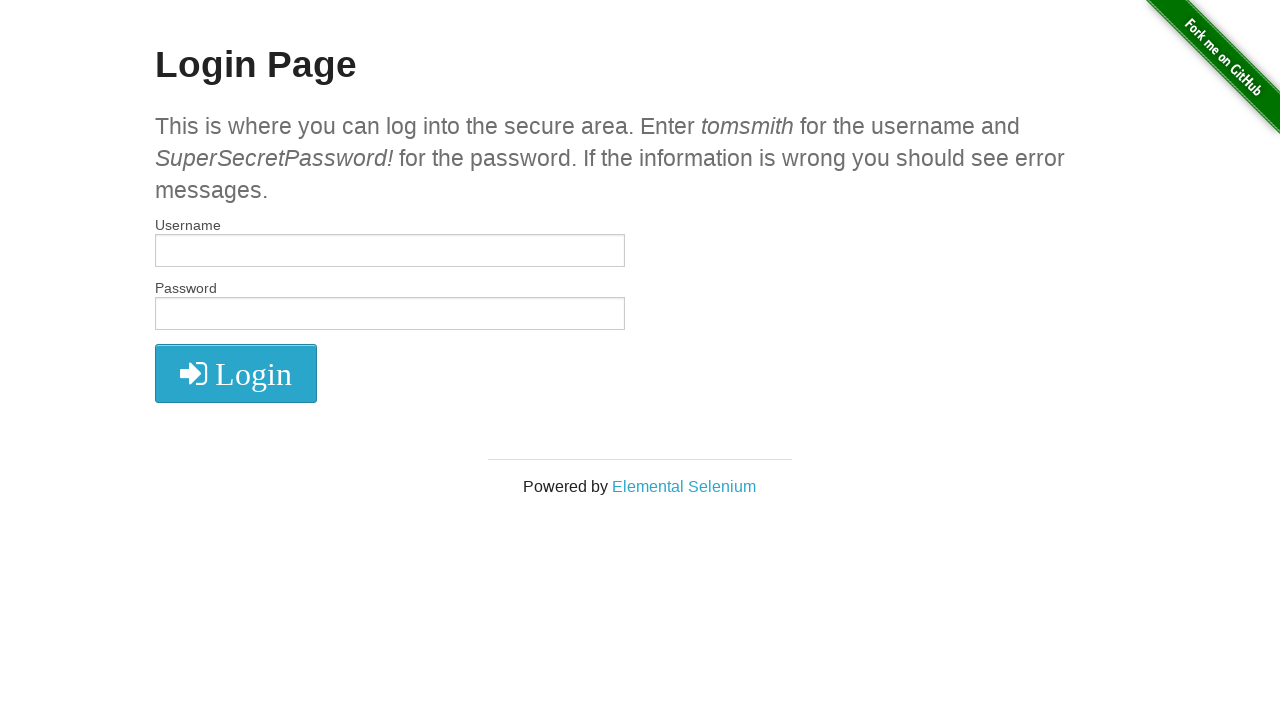

Login button element is now present on the page
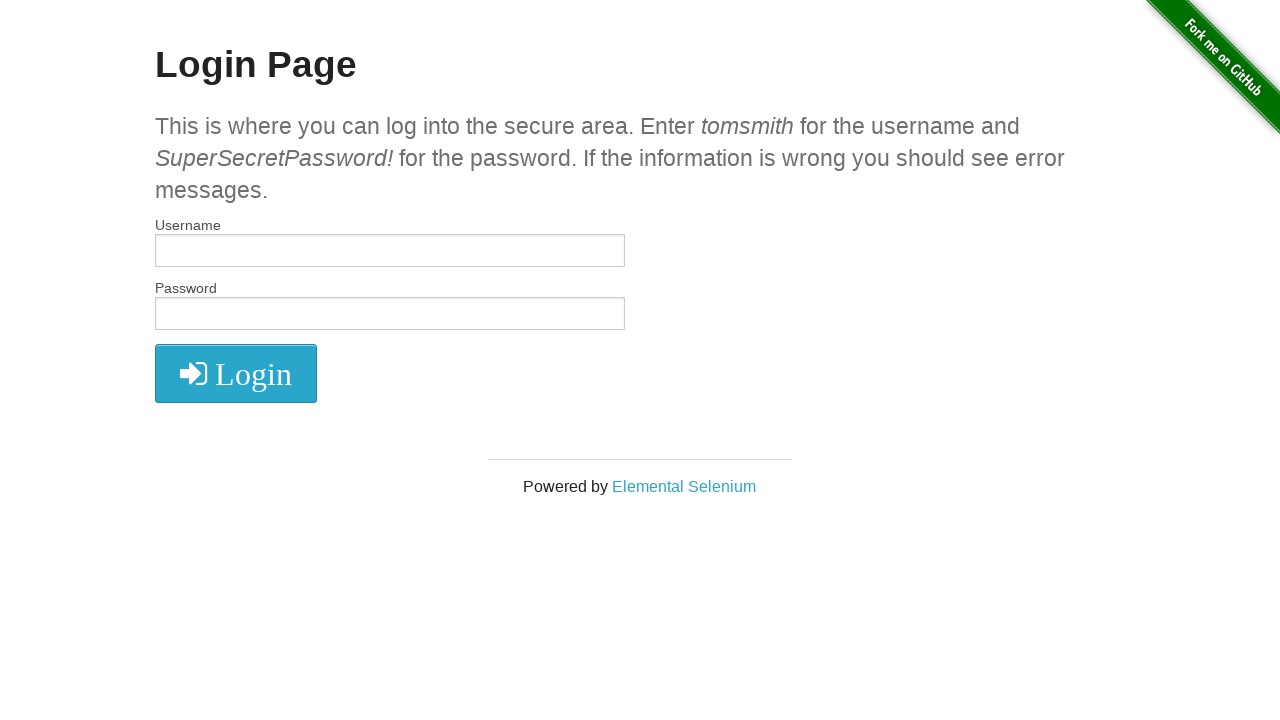

Clicked the login button at (236, 374) on .fa.fa-2x.fa-sign-in
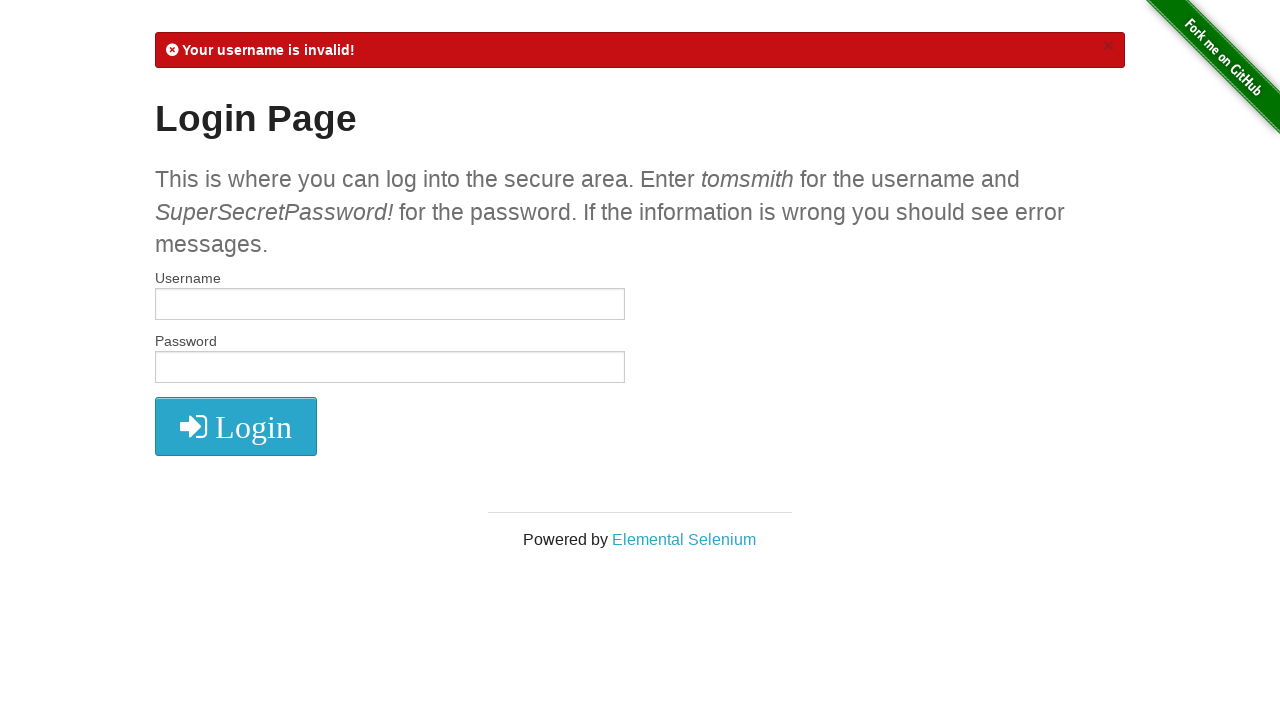

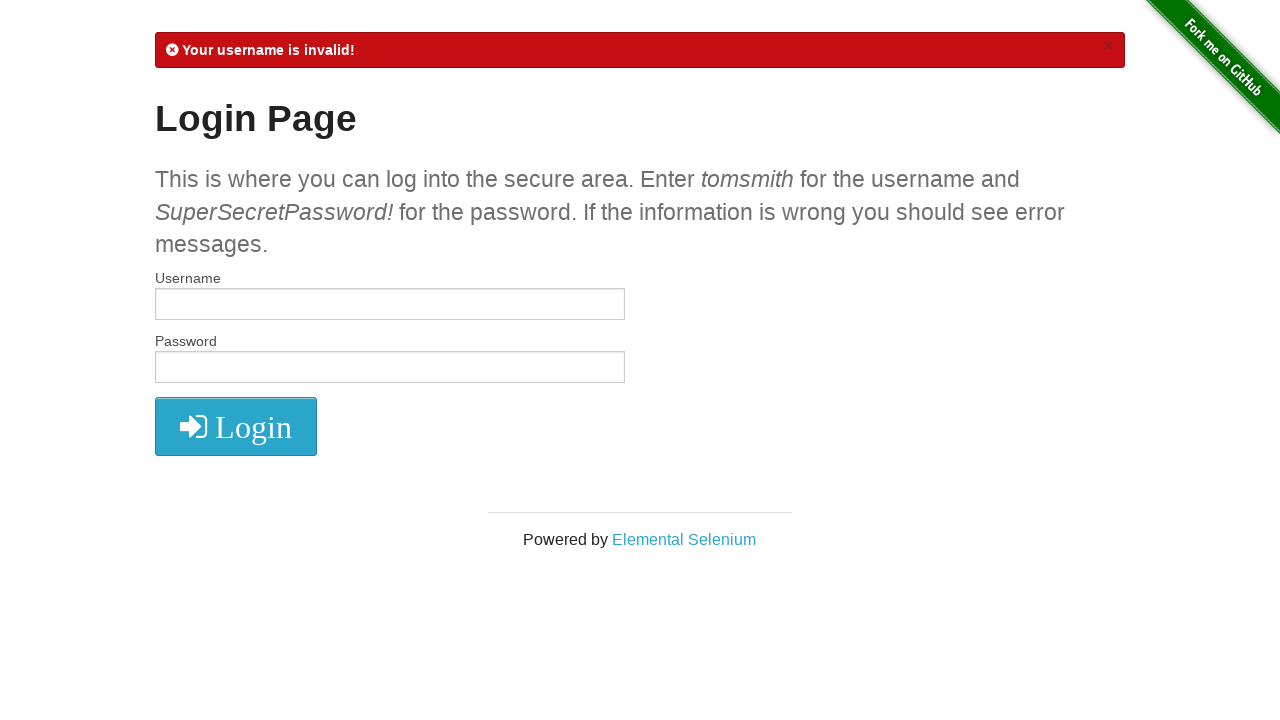